Tests clearing the text filter after entering a search term

Starting URL: https://orfarchiv.news/

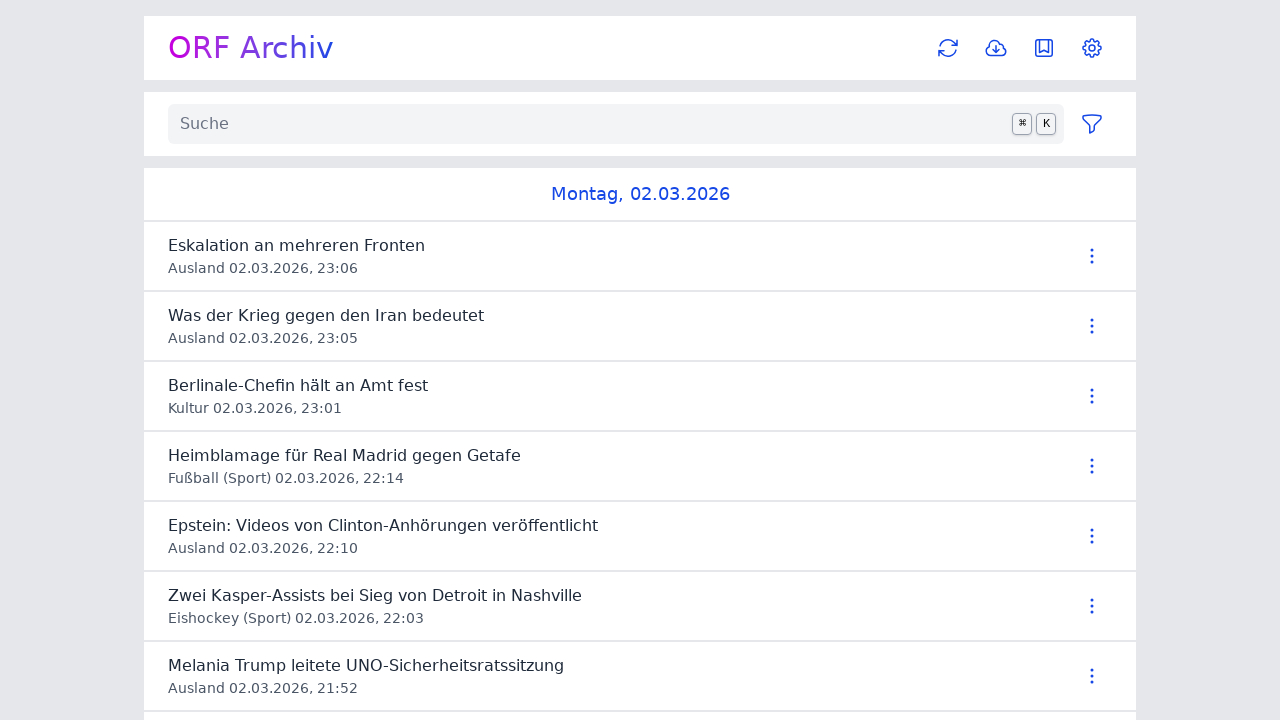

Waited for main content to load
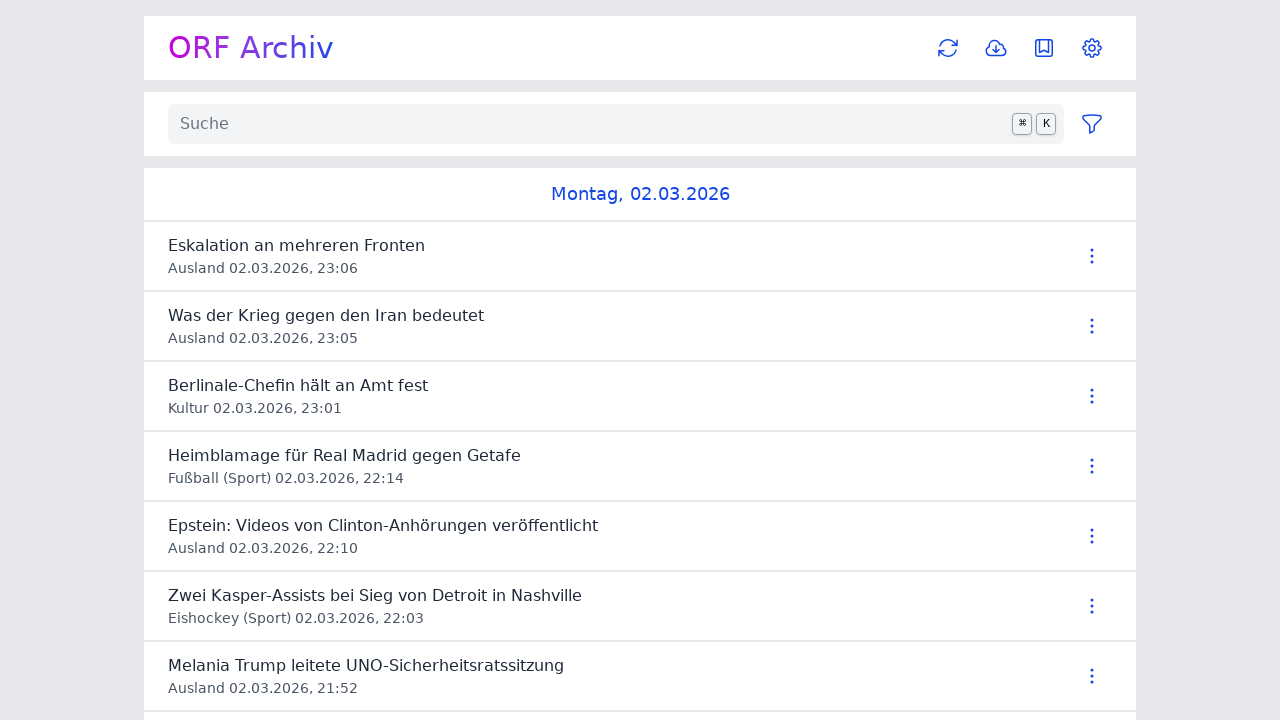

Filled text filter input with 'test' on #news #news-filter input
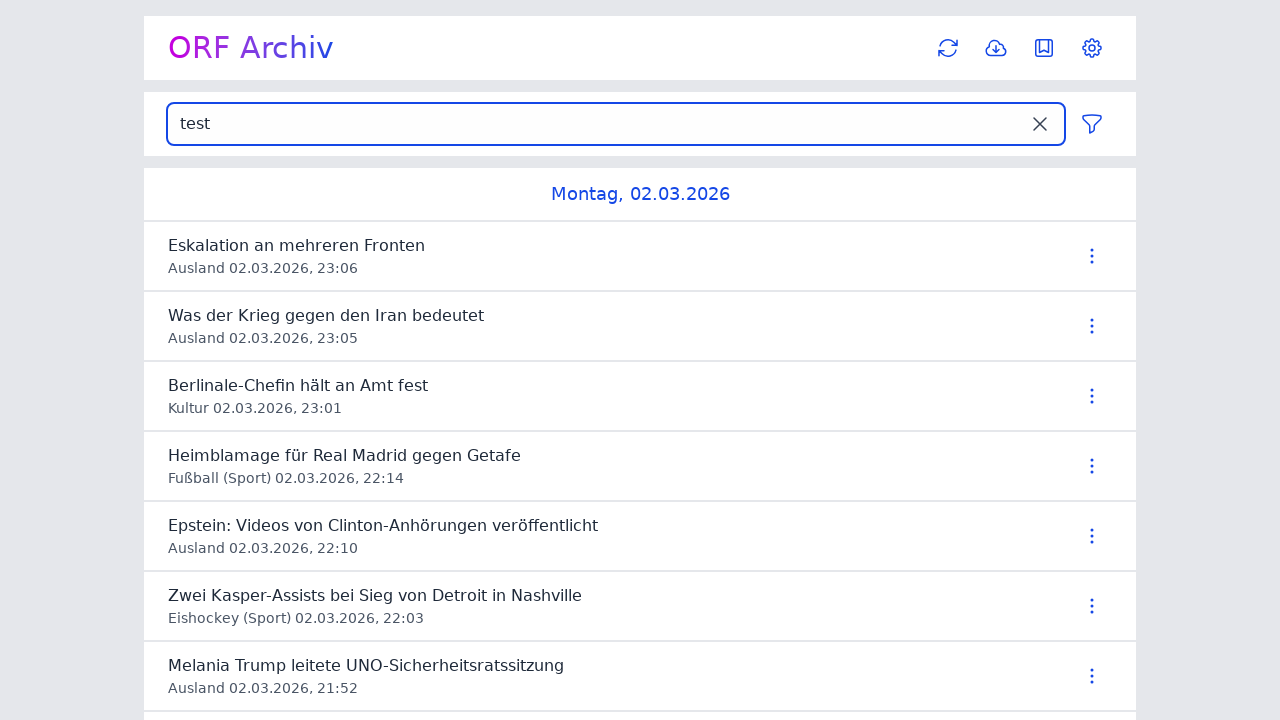

Waited for search results to load
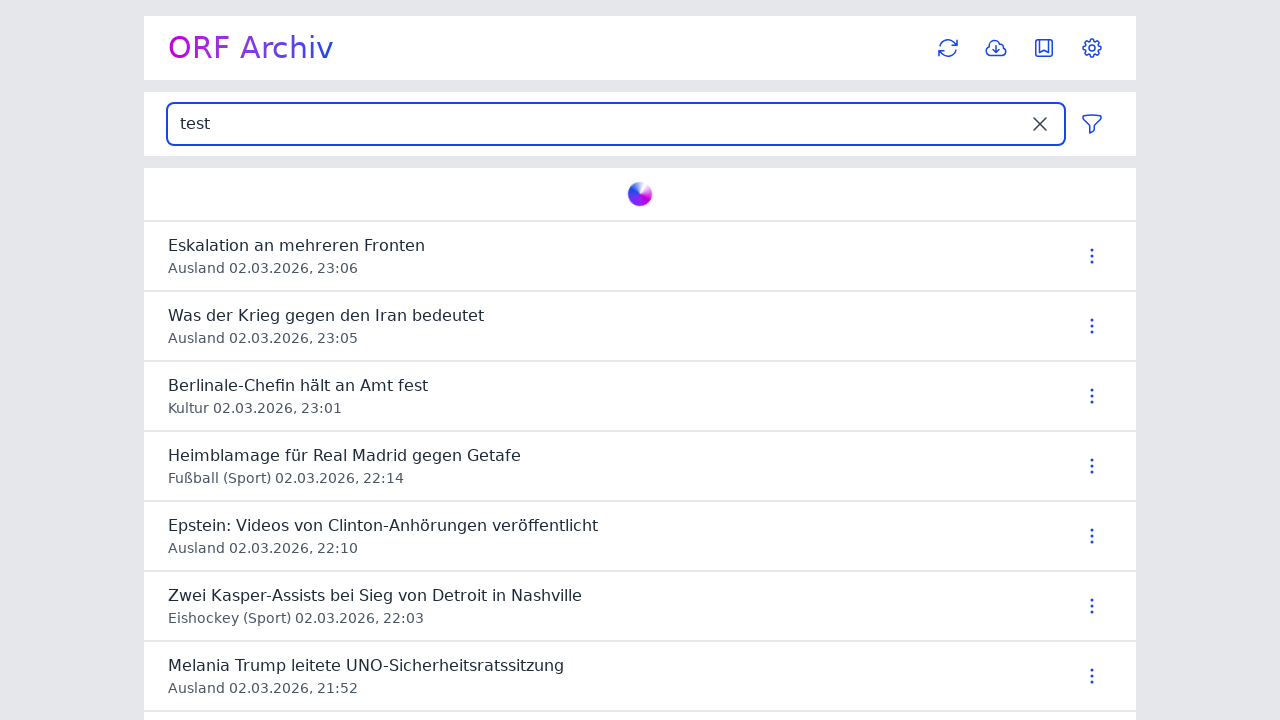

Clicked clear button to remove text filter at (1040, 124) on #news #news-filter input + button
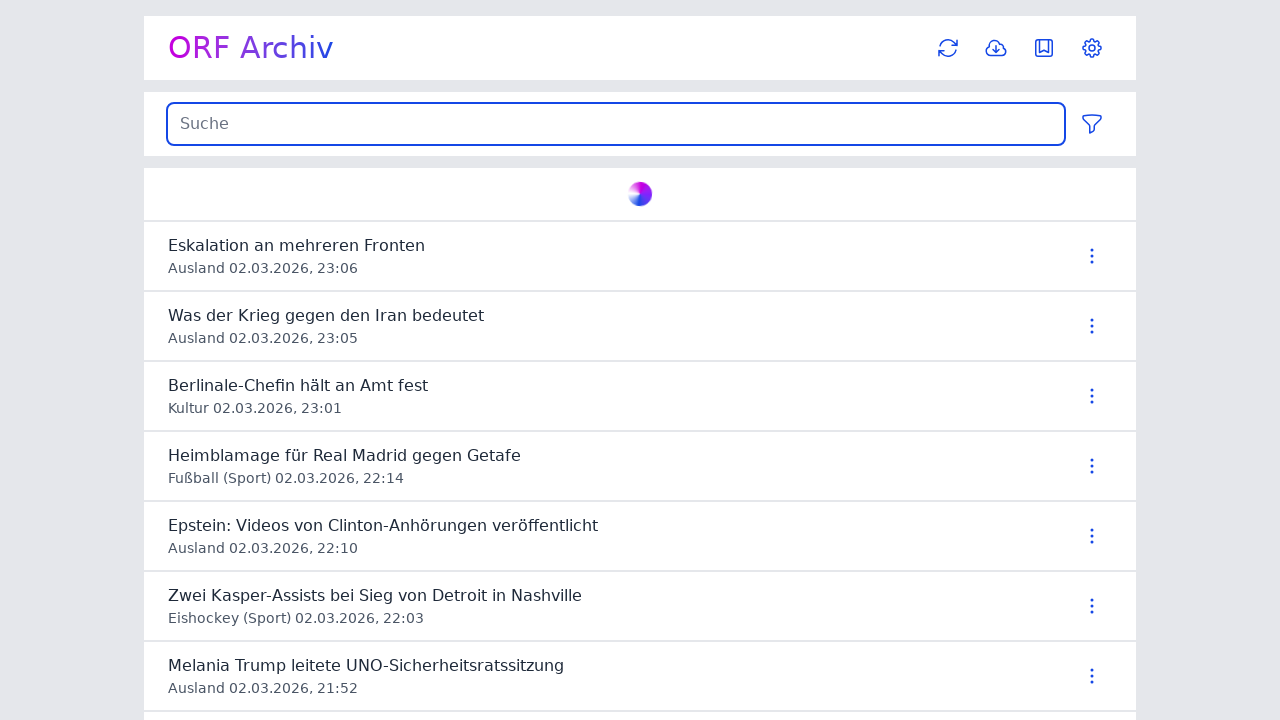

Waited for filter clearing to complete and results to reload
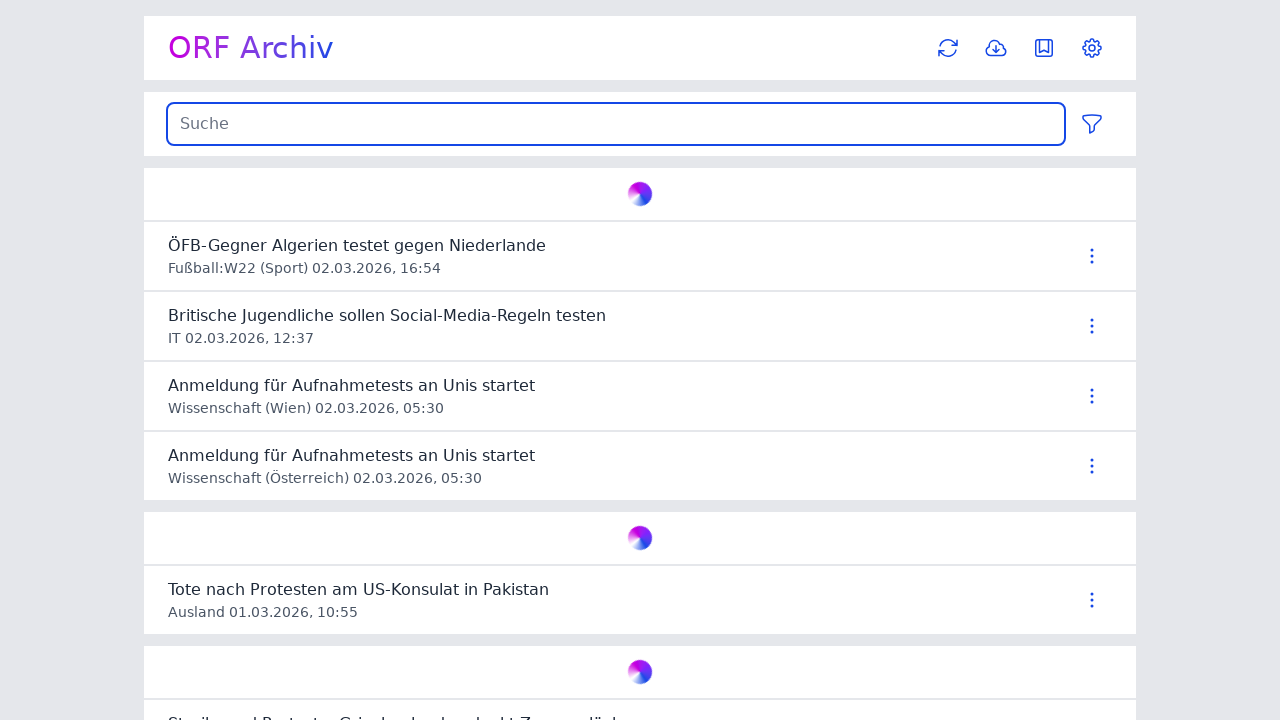

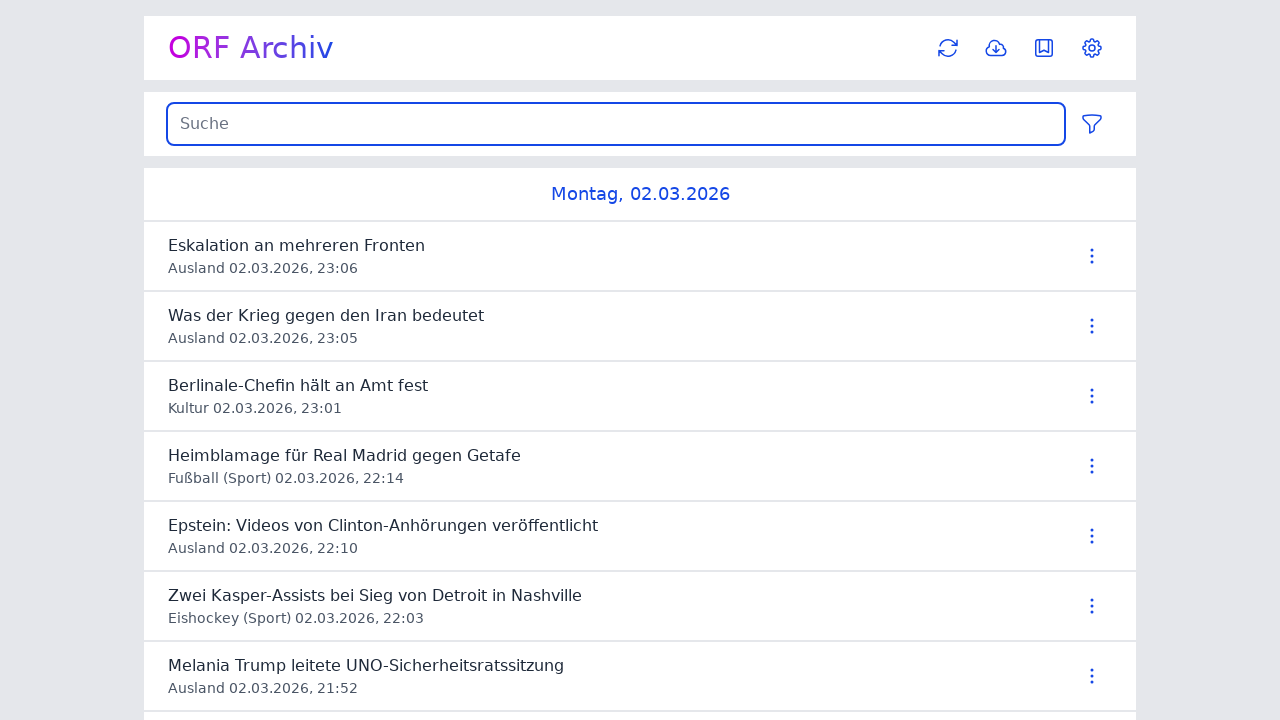